Demonstrates page manipulation using JavaScript execution including scrolling to bottom and top of page, and zooming the page in and out.

Starting URL: https://demoqa.com/text-box

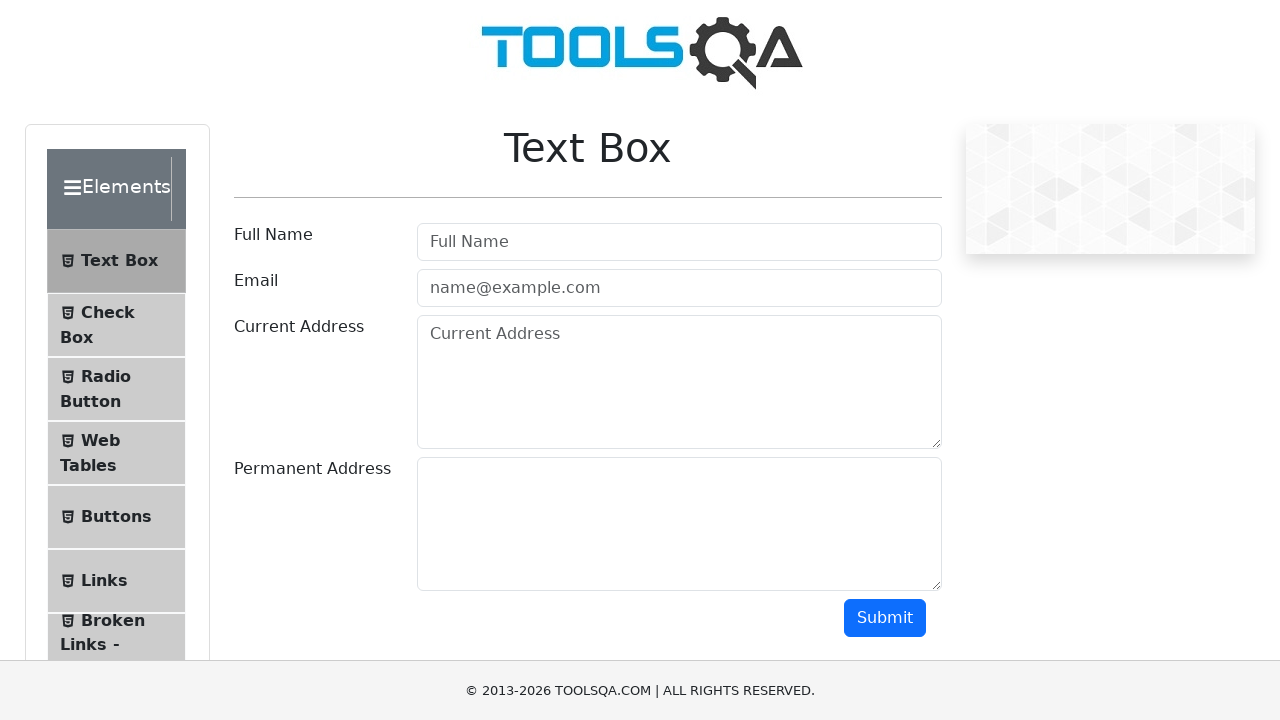

Scrolled to bottom of page
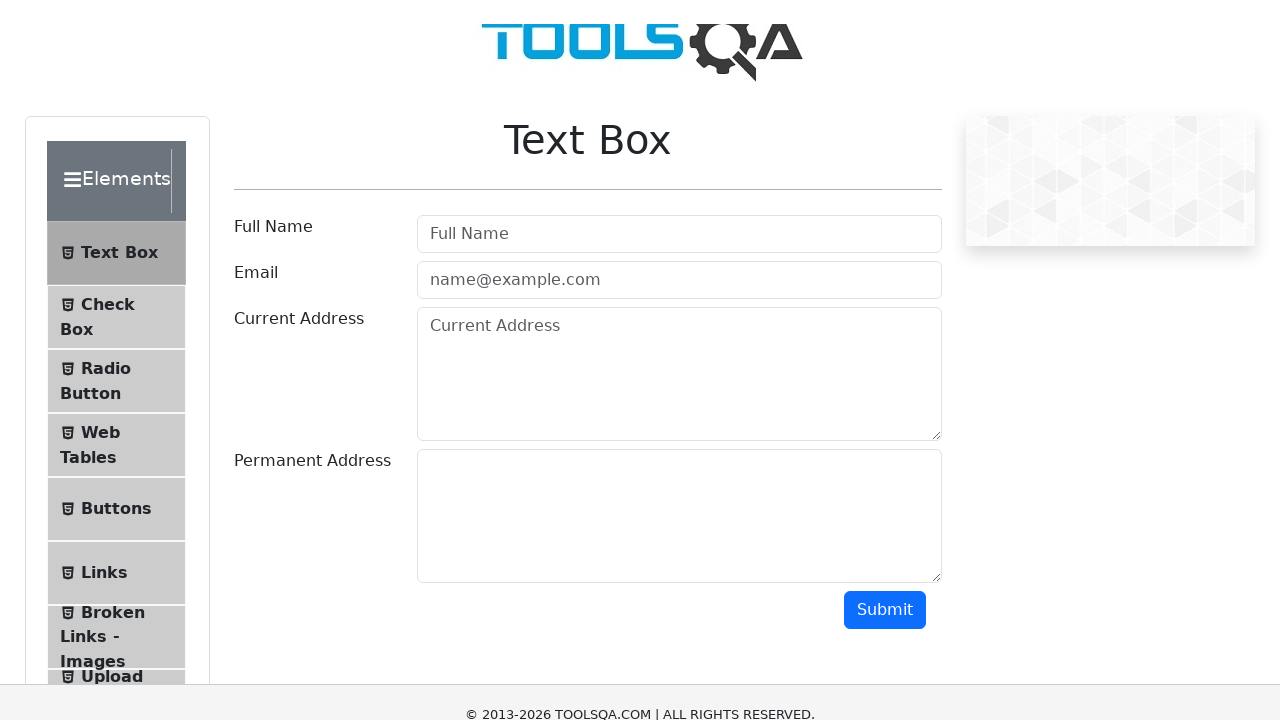

Waited 2 seconds to observe scroll to bottom
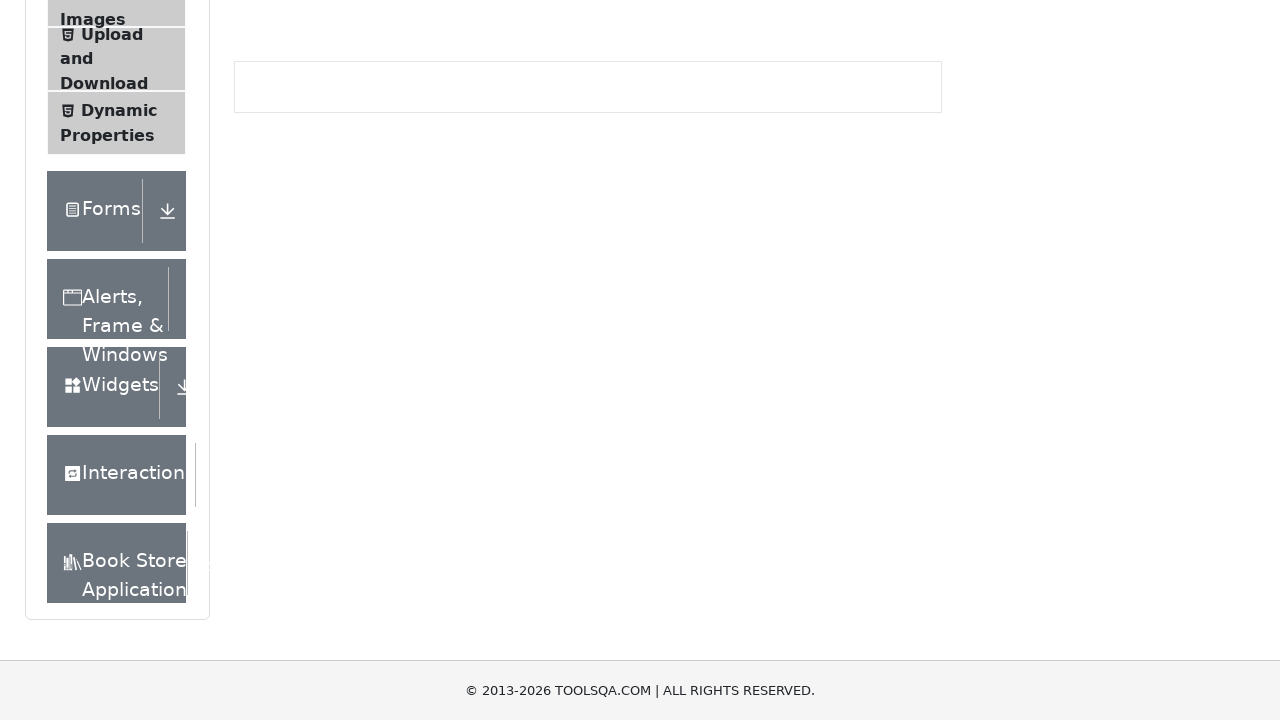

Scrolled back to top of page
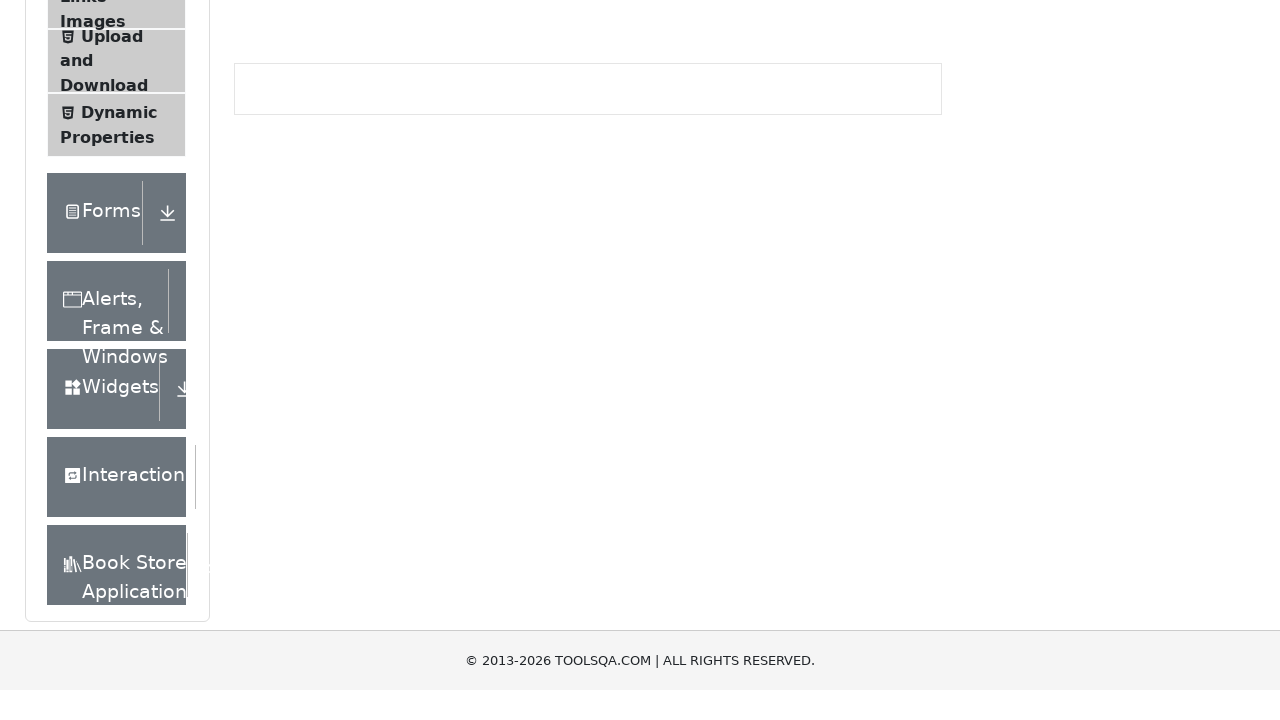

Waited 2 seconds to observe scroll to top
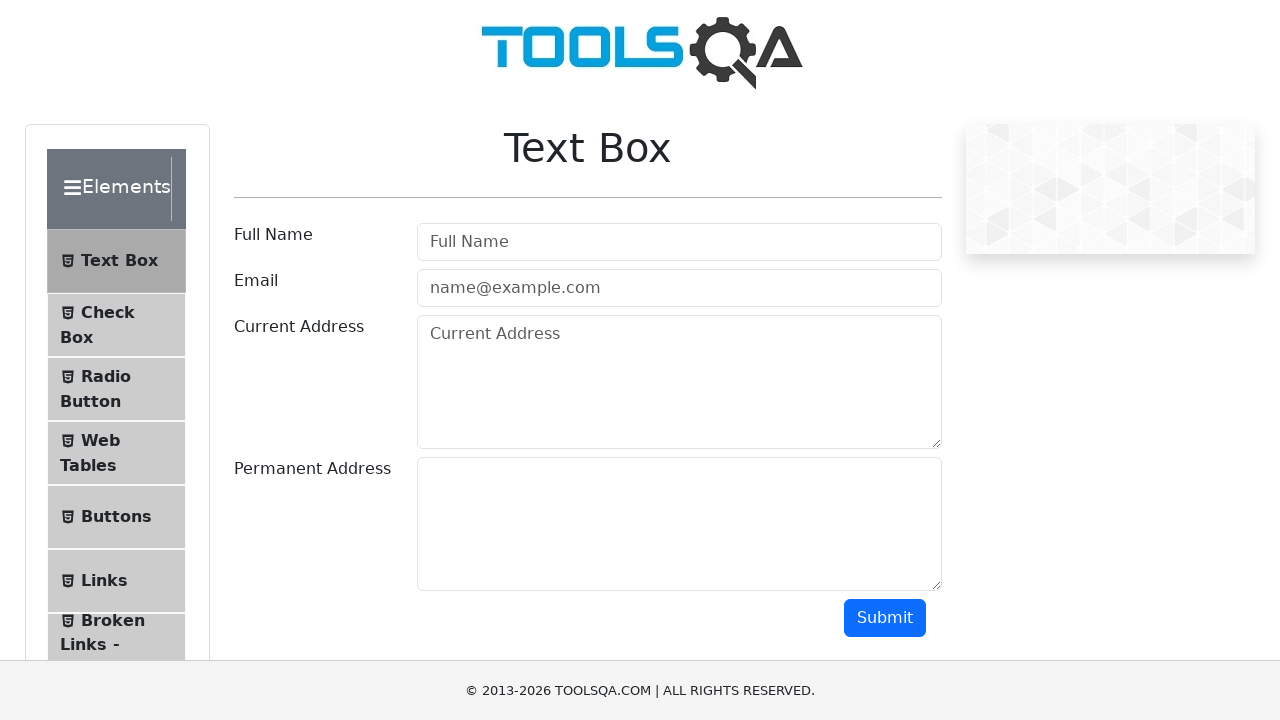

Zoomed page out to 40%
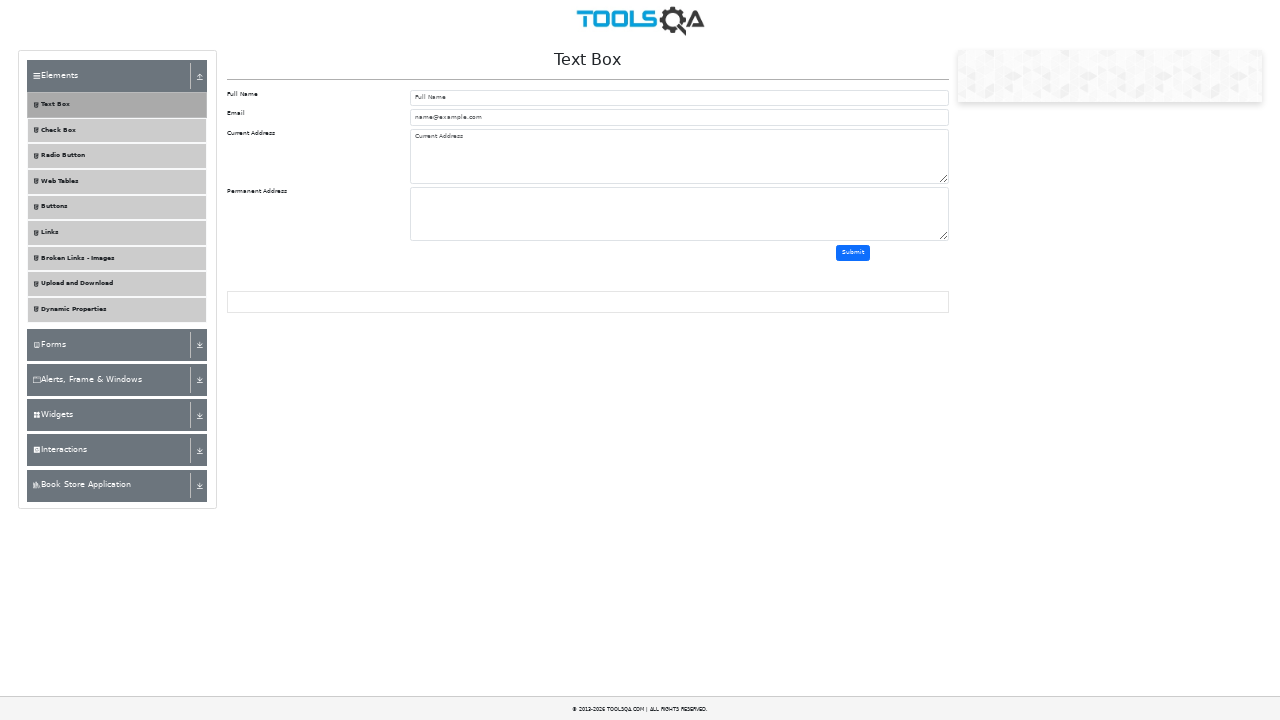

Waited 2 seconds to observe zoom to 40%
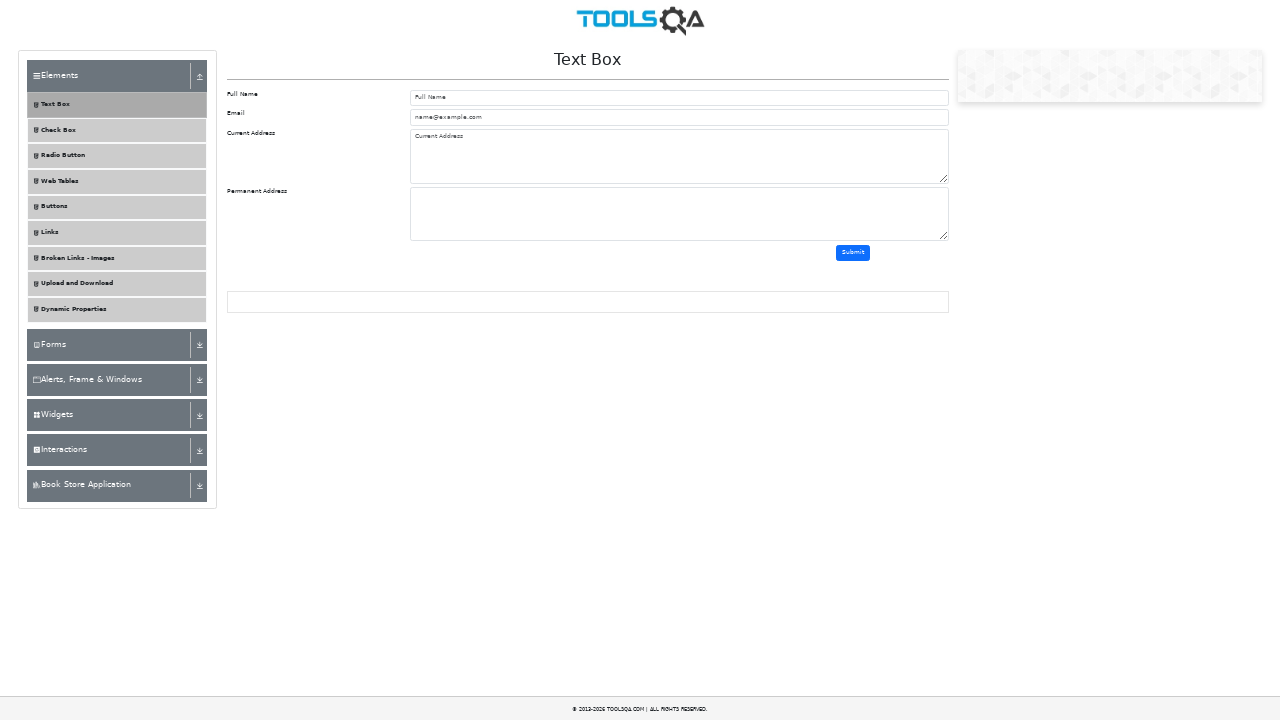

Zoomed page back to 100%
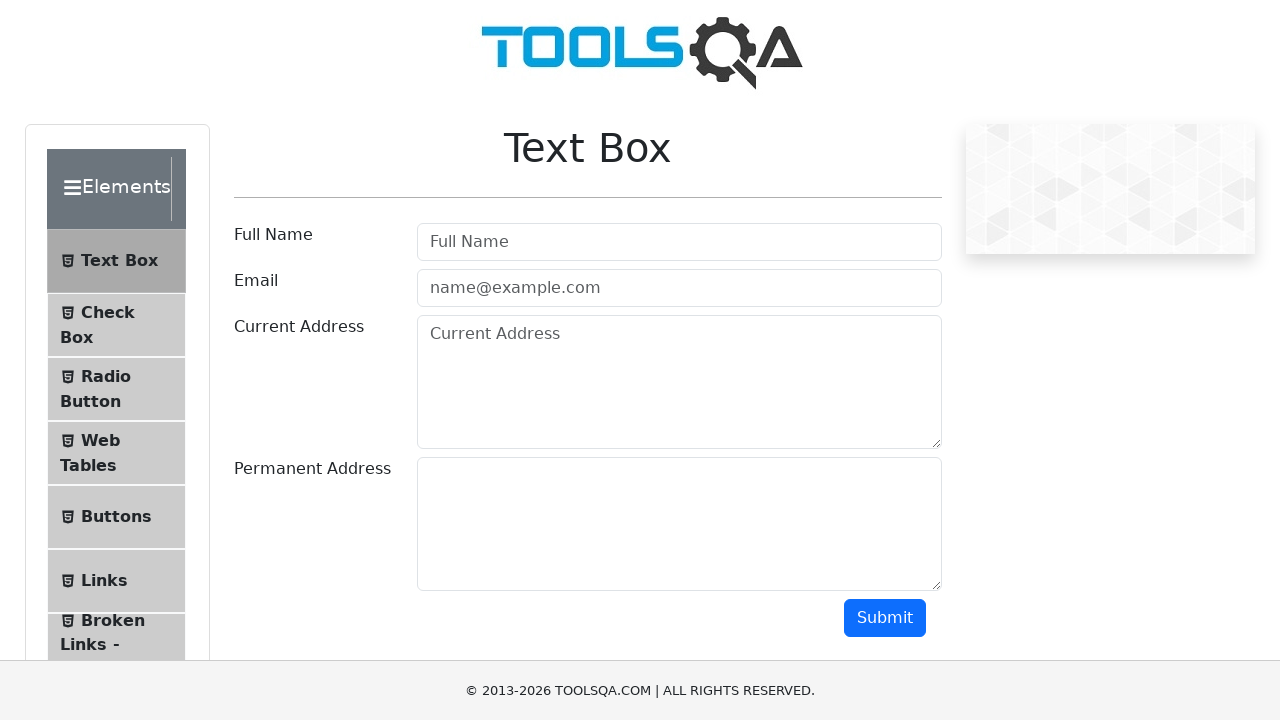

Waited 2 seconds to observe zoom back to 100%
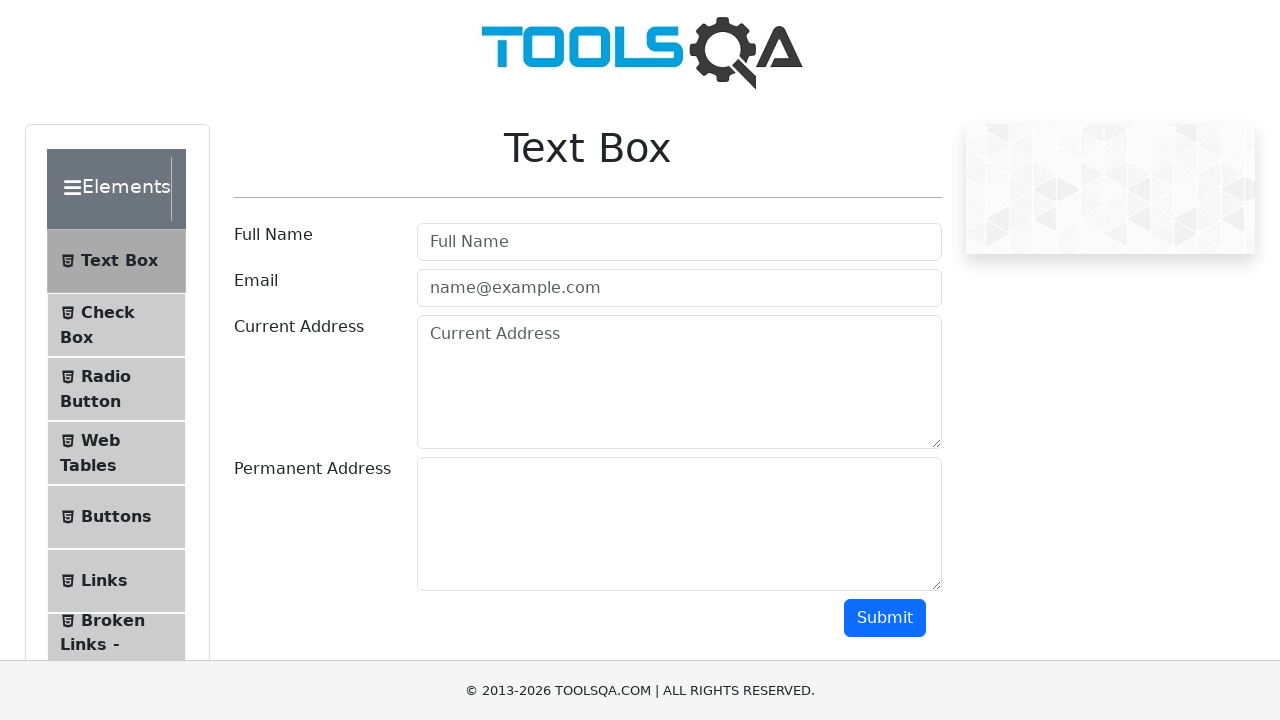

Scrolled down by 1500 pixels
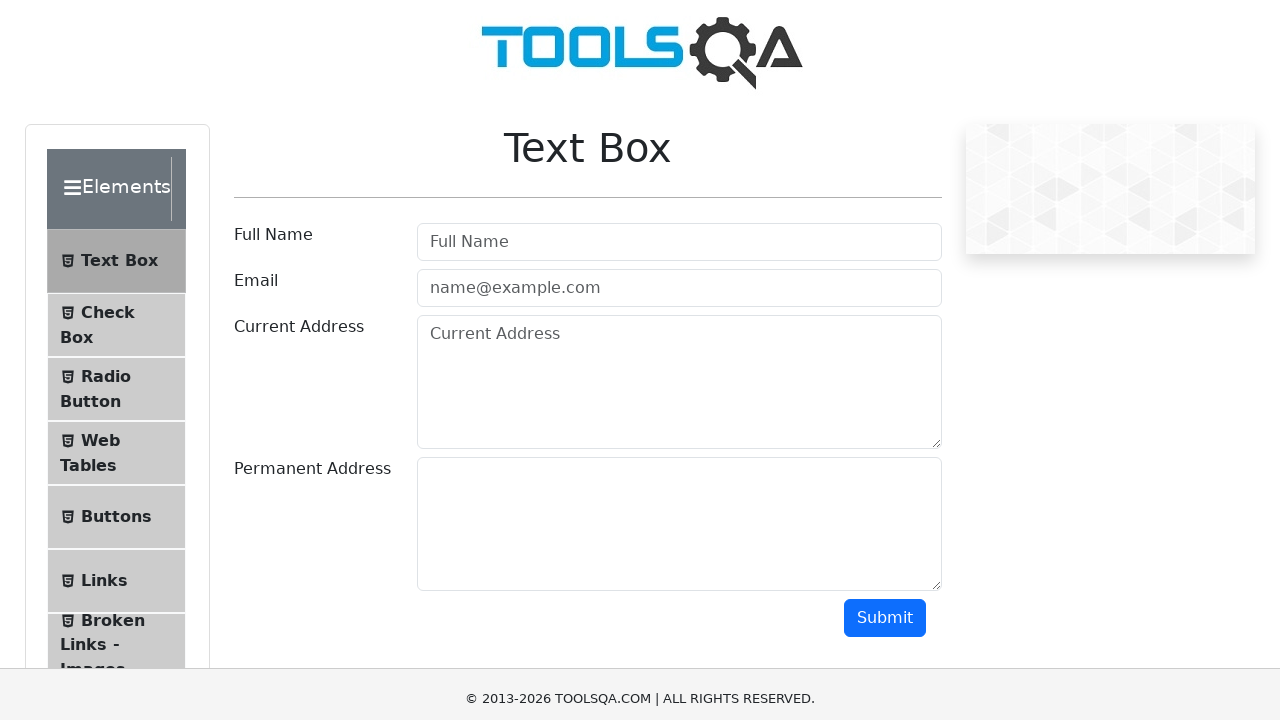

Scrolled back up by 1500 pixels
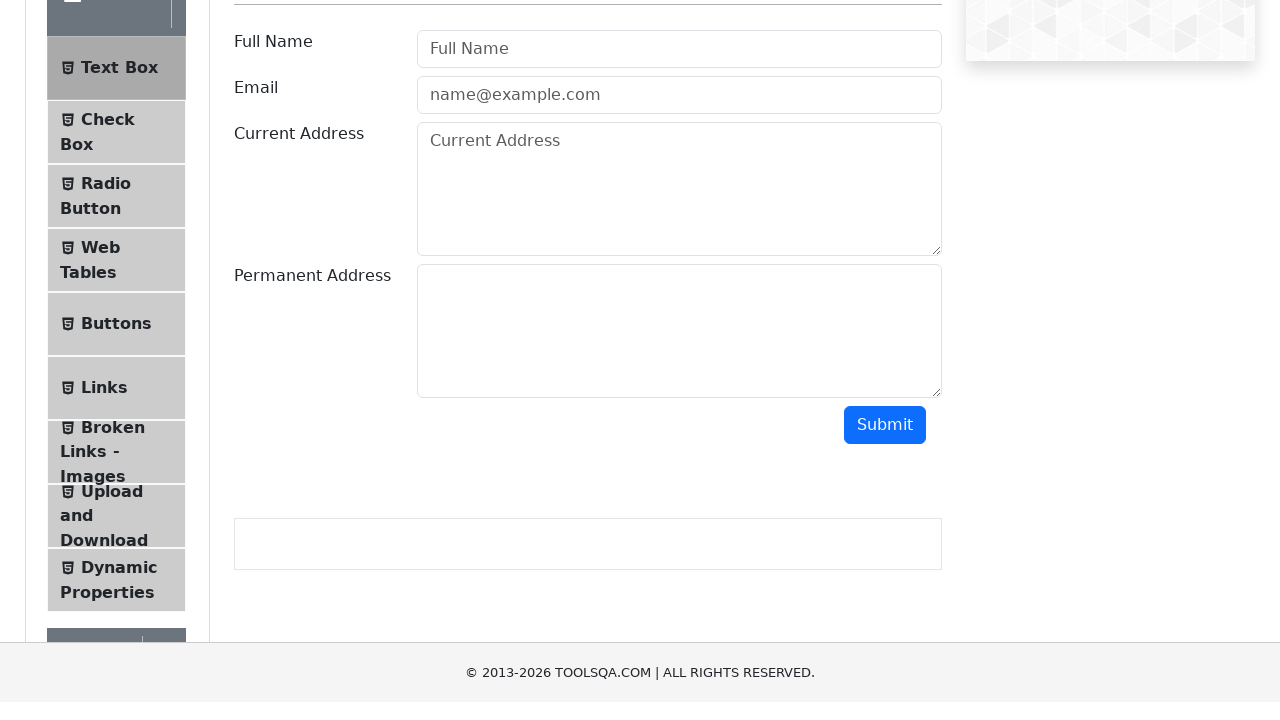

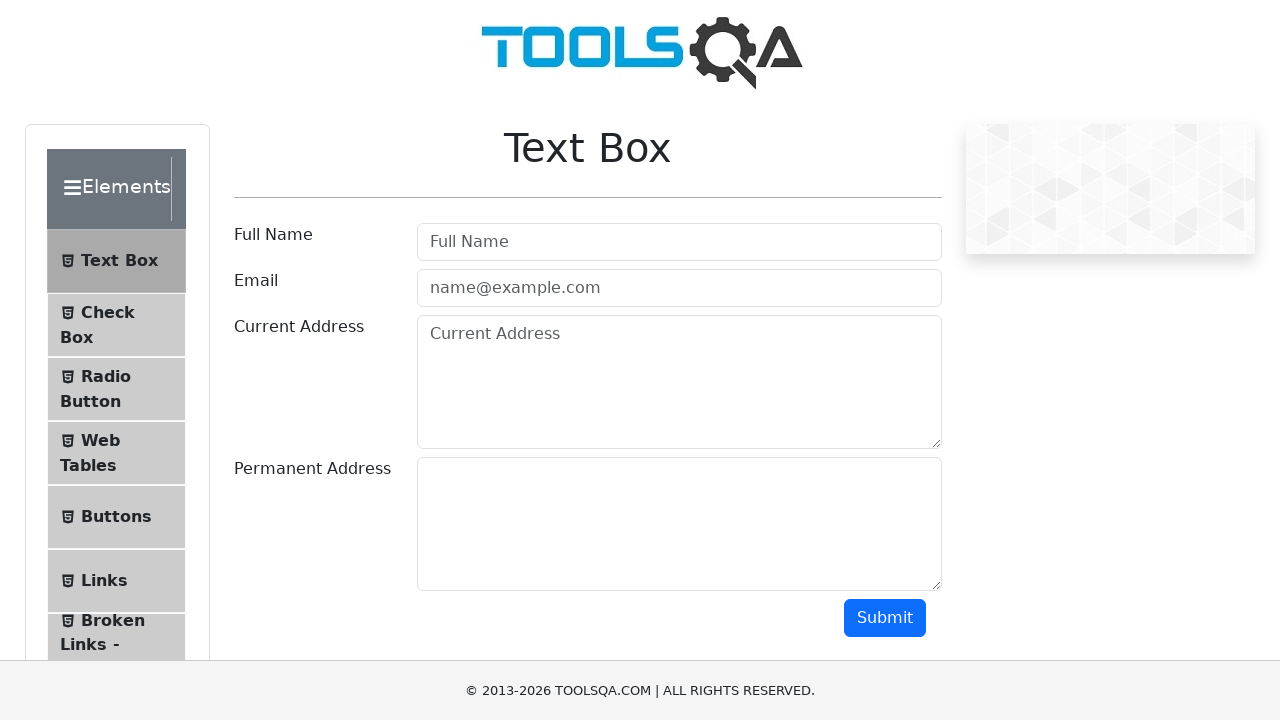